Tests sorting the Due column using semantic class selectors on a table with helpful markup attributes.

Starting URL: http://the-internet.herokuapp.com/tables

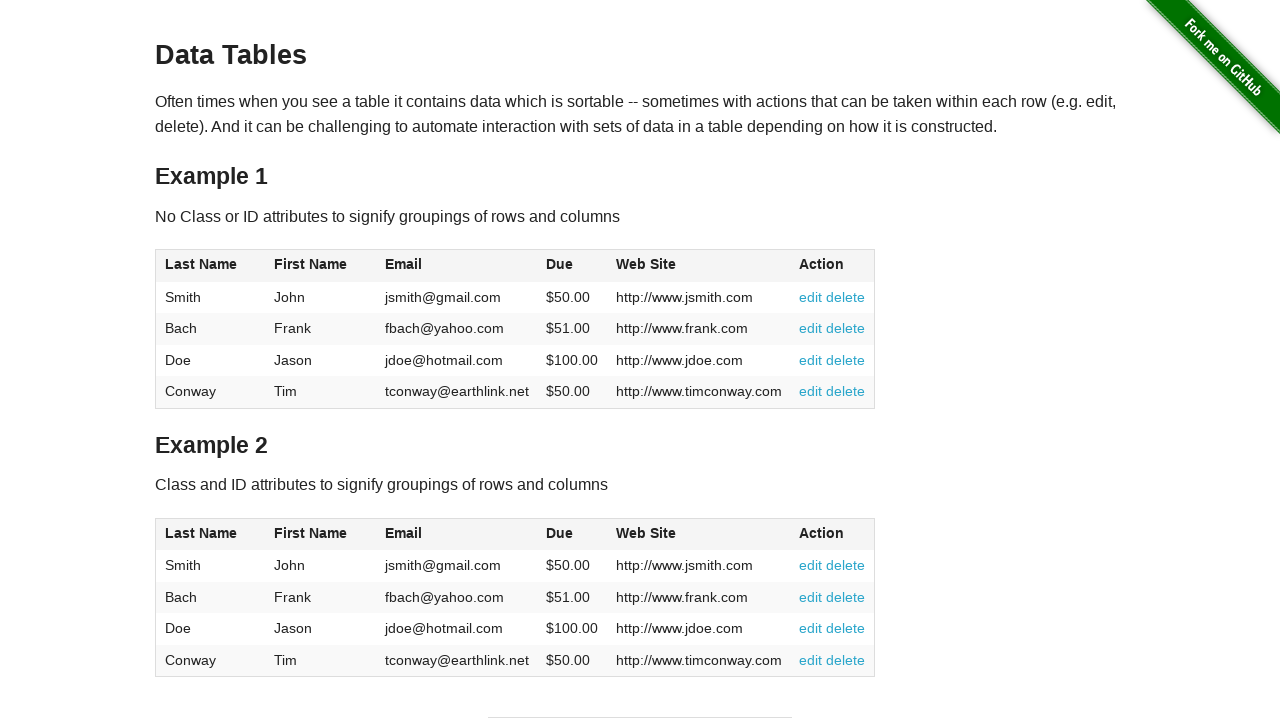

Clicked the Due column header in table2 using semantic class selector at (560, 533) on #table2 thead .dues
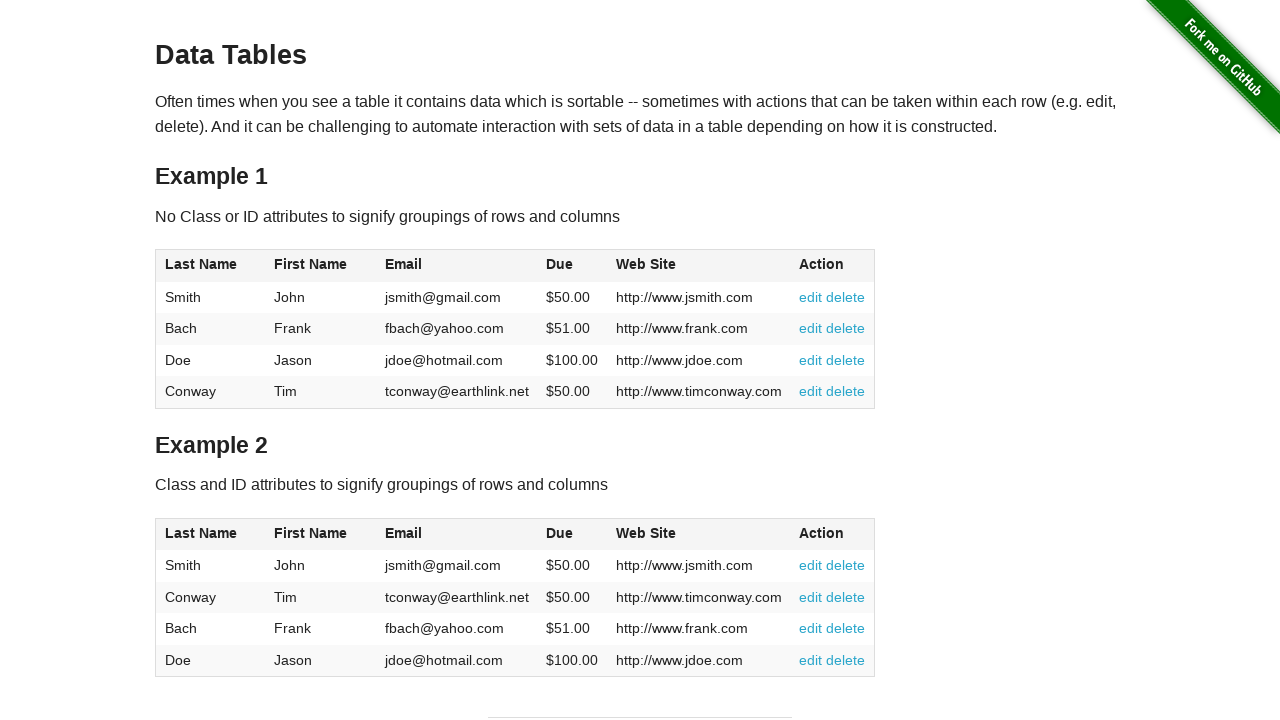

Due column cells in table2 body are present
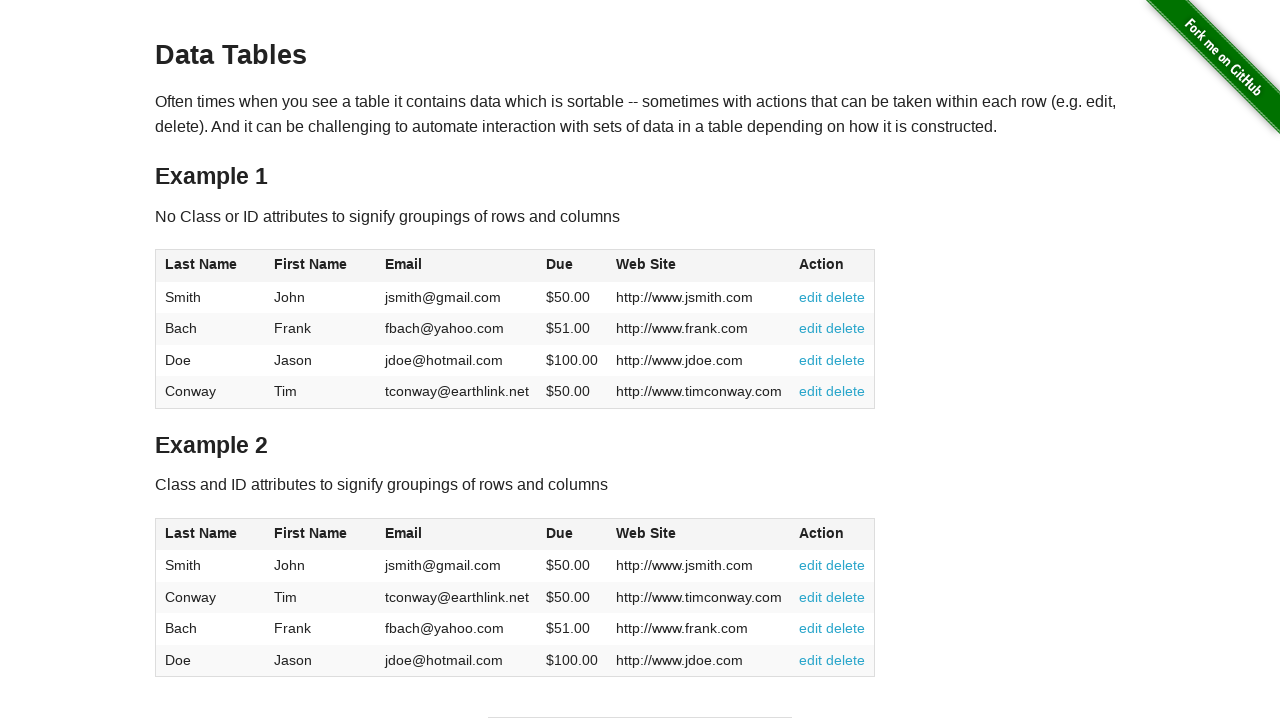

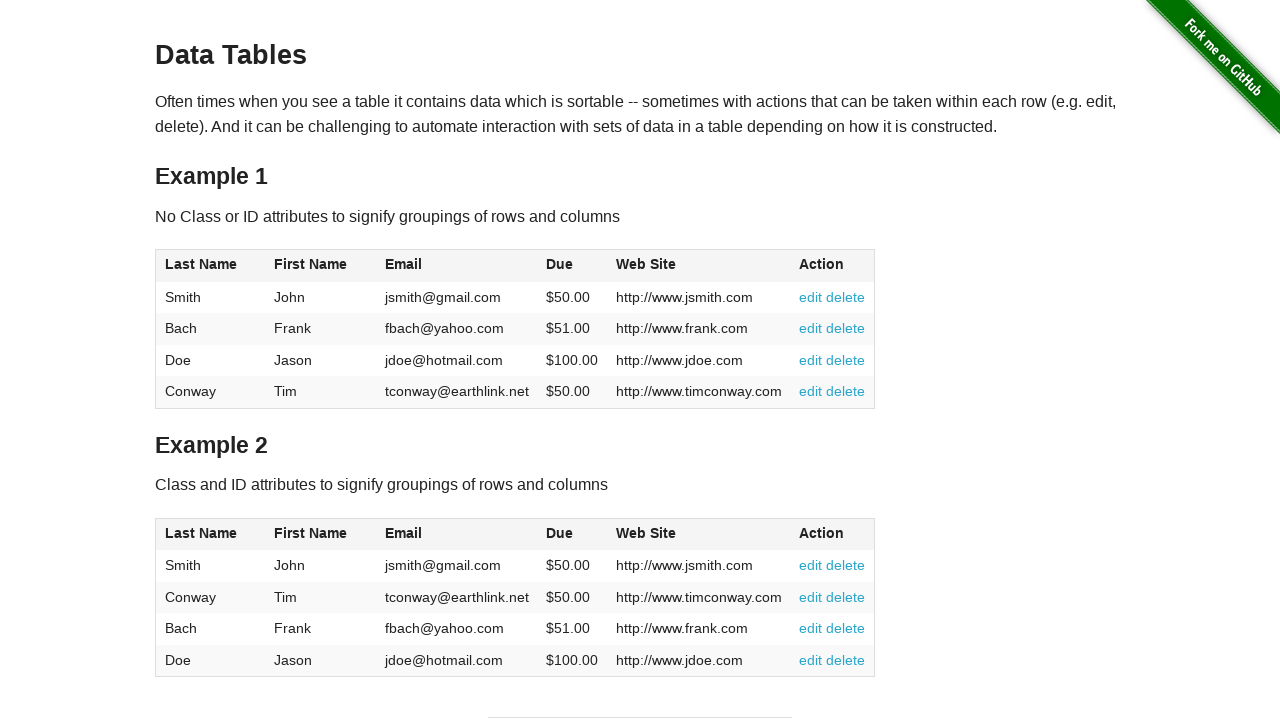